Tests an e-commerce grocery shopping flow by adding specific items (Cucumber, Broccoli, Tomato, Carrot) to cart, proceeding to checkout, and applying a promo code

Starting URL: https://rahulshettyacademy.com/seleniumPractise/

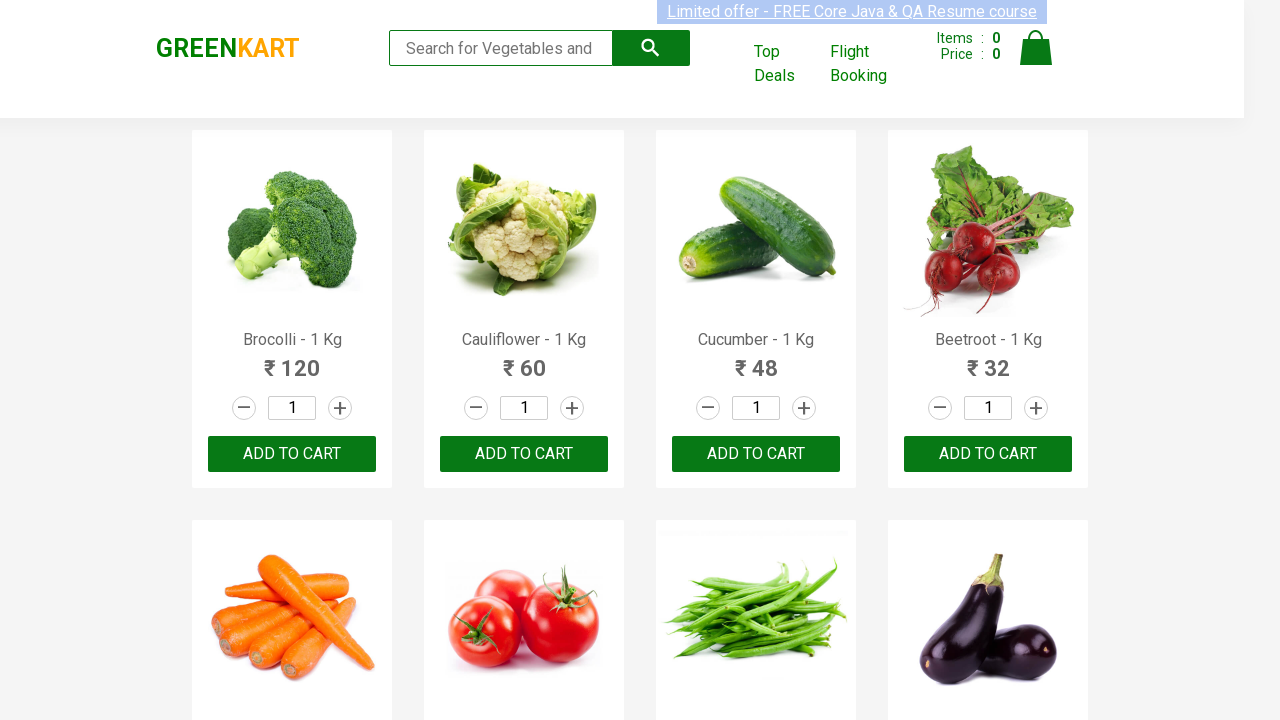

Waited for product list to load
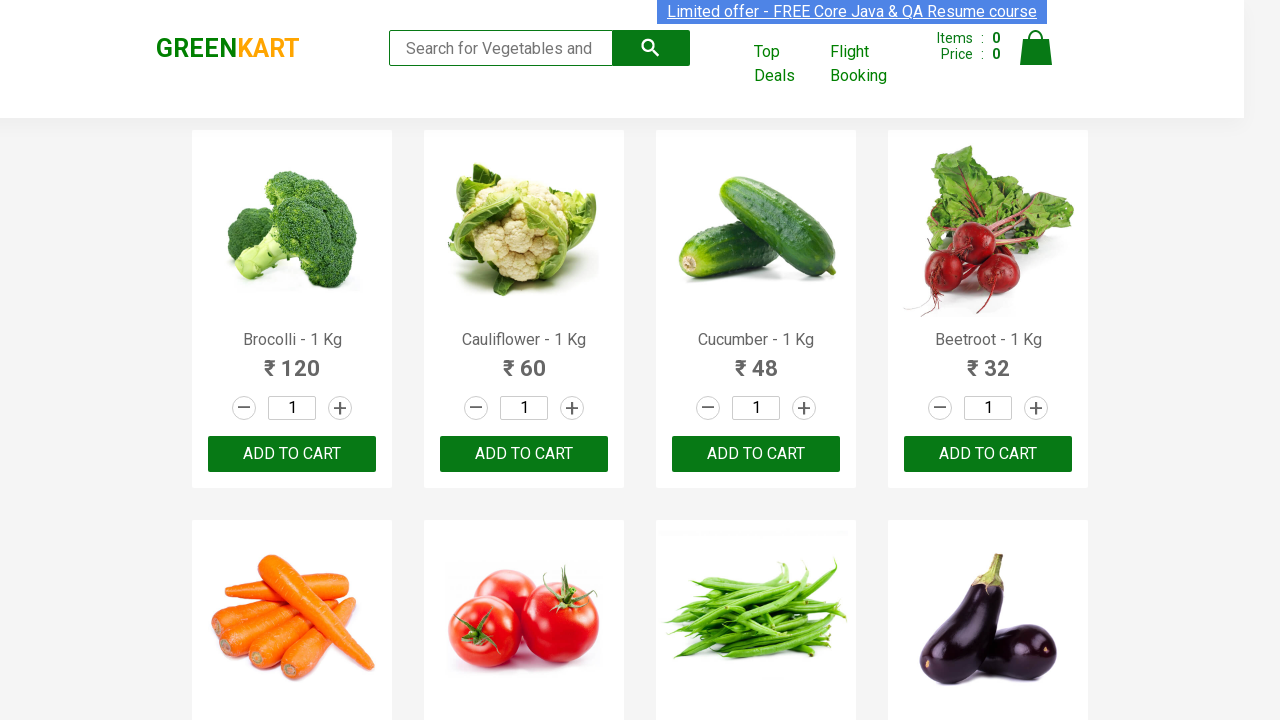

Retrieved all product elements from page
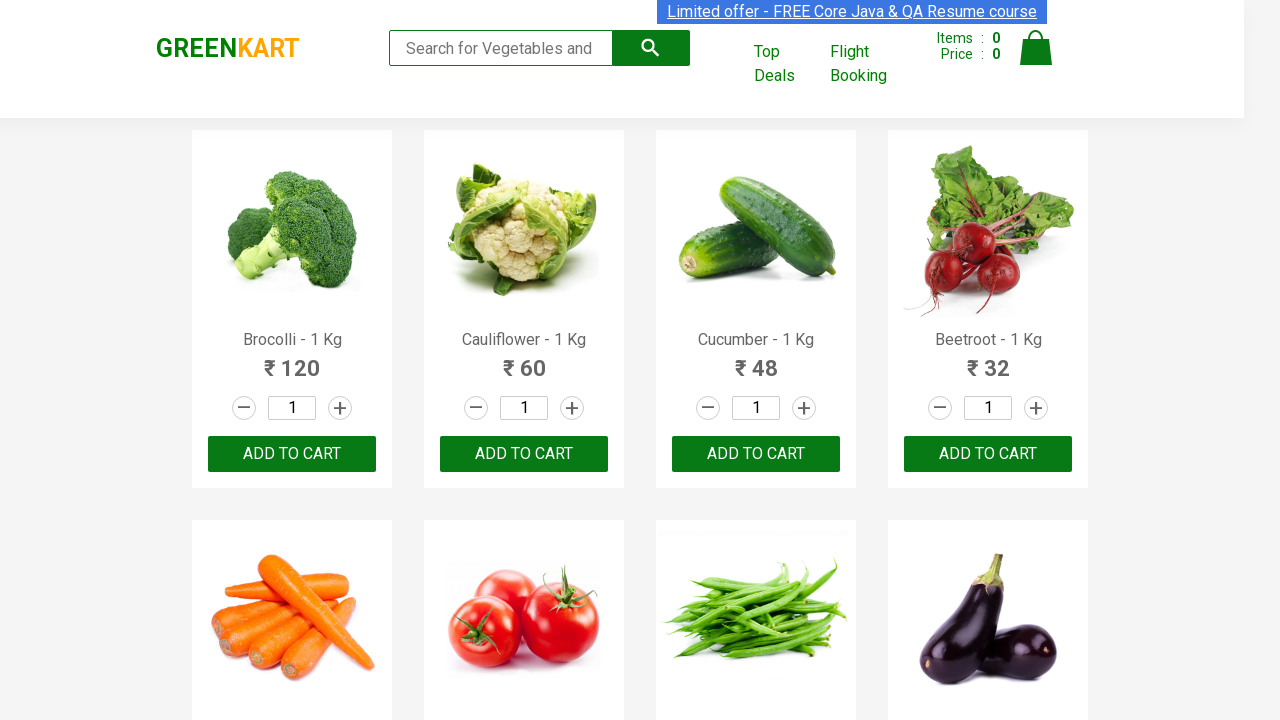

Added Brocolli to cart at (292, 454) on xpath=//div[@class='product-action']/button >> nth=0
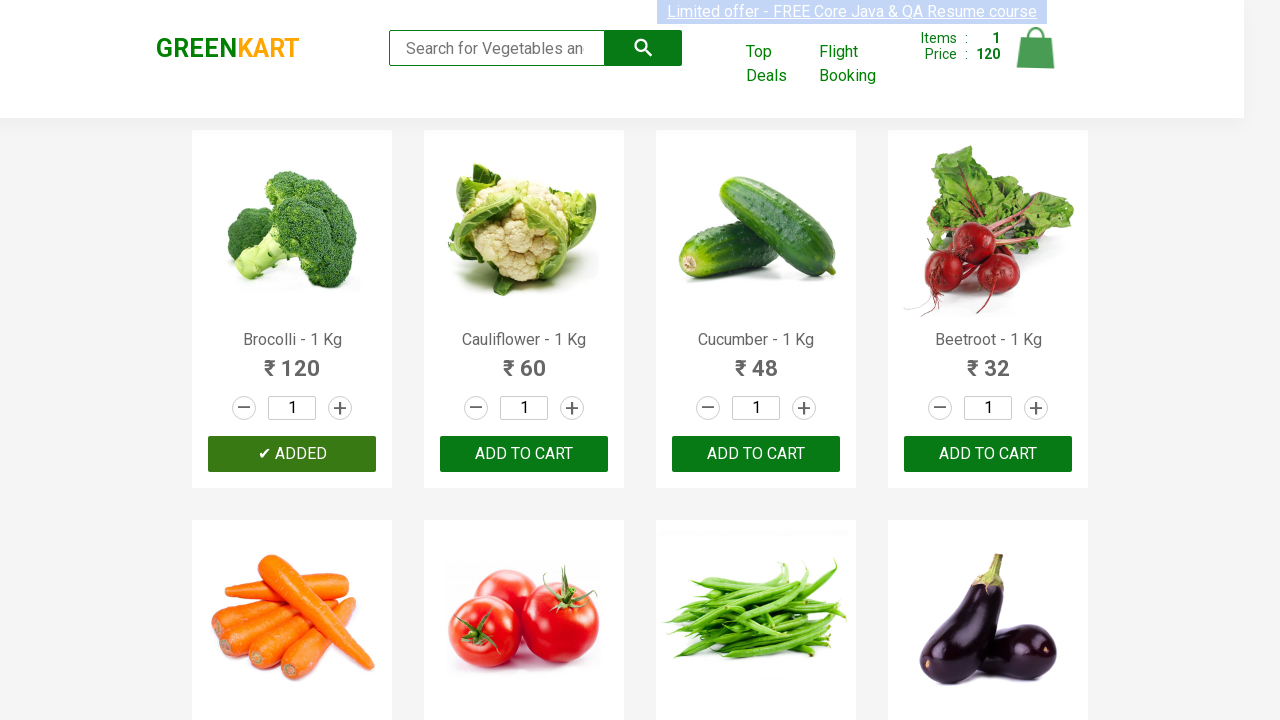

Added Cucumber to cart at (756, 454) on xpath=//div[@class='product-action']/button >> nth=2
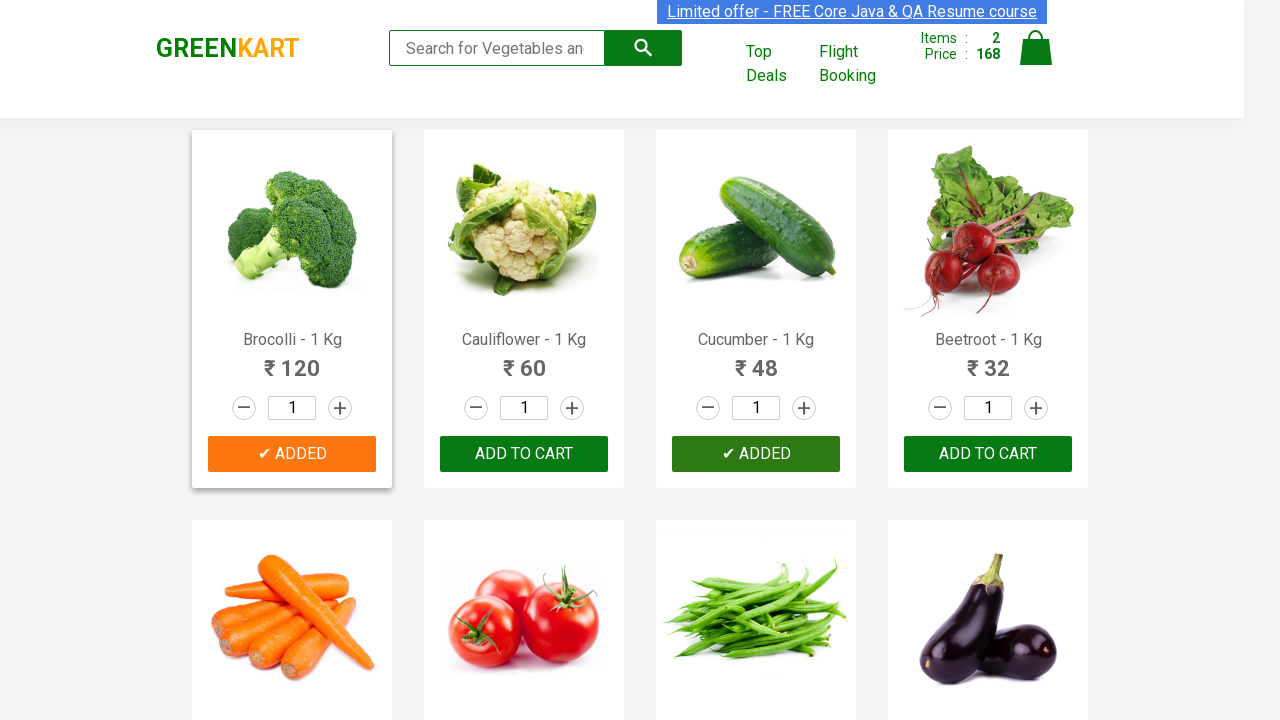

Added Carrot to cart at (292, 360) on xpath=//div[@class='product-action']/button >> nth=4
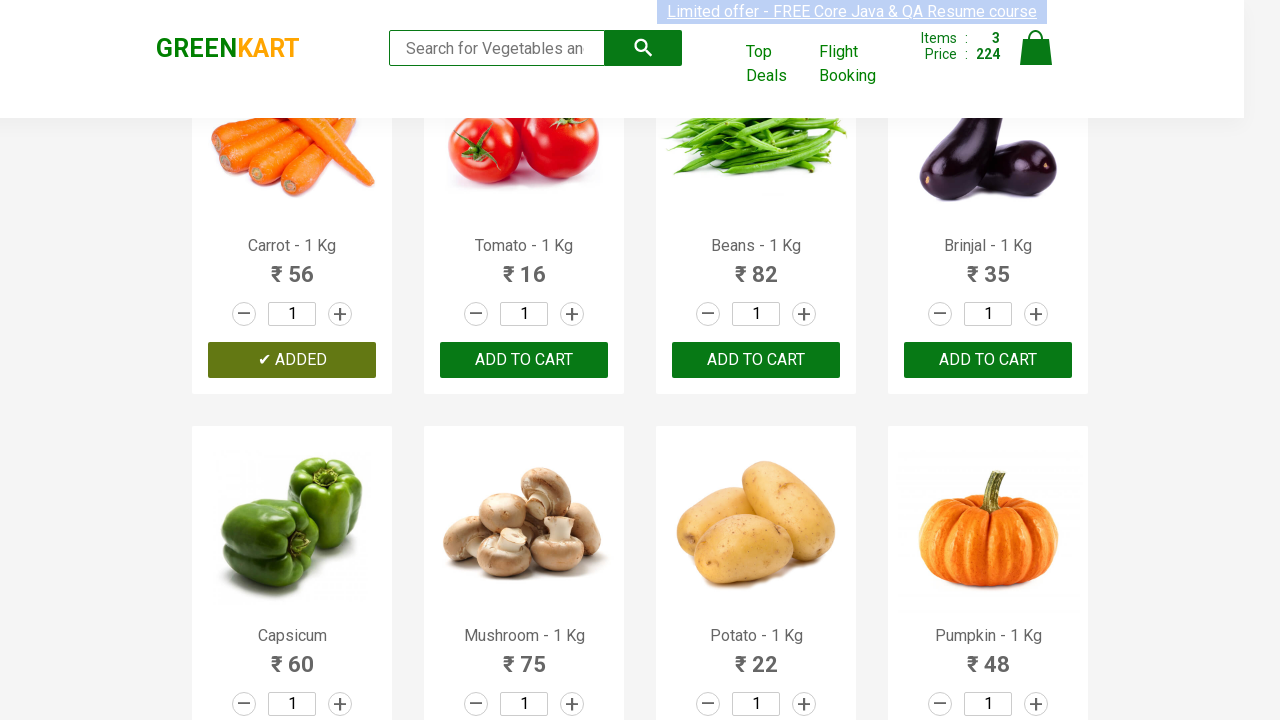

Added Tomato to cart at (524, 360) on xpath=//div[@class='product-action']/button >> nth=5
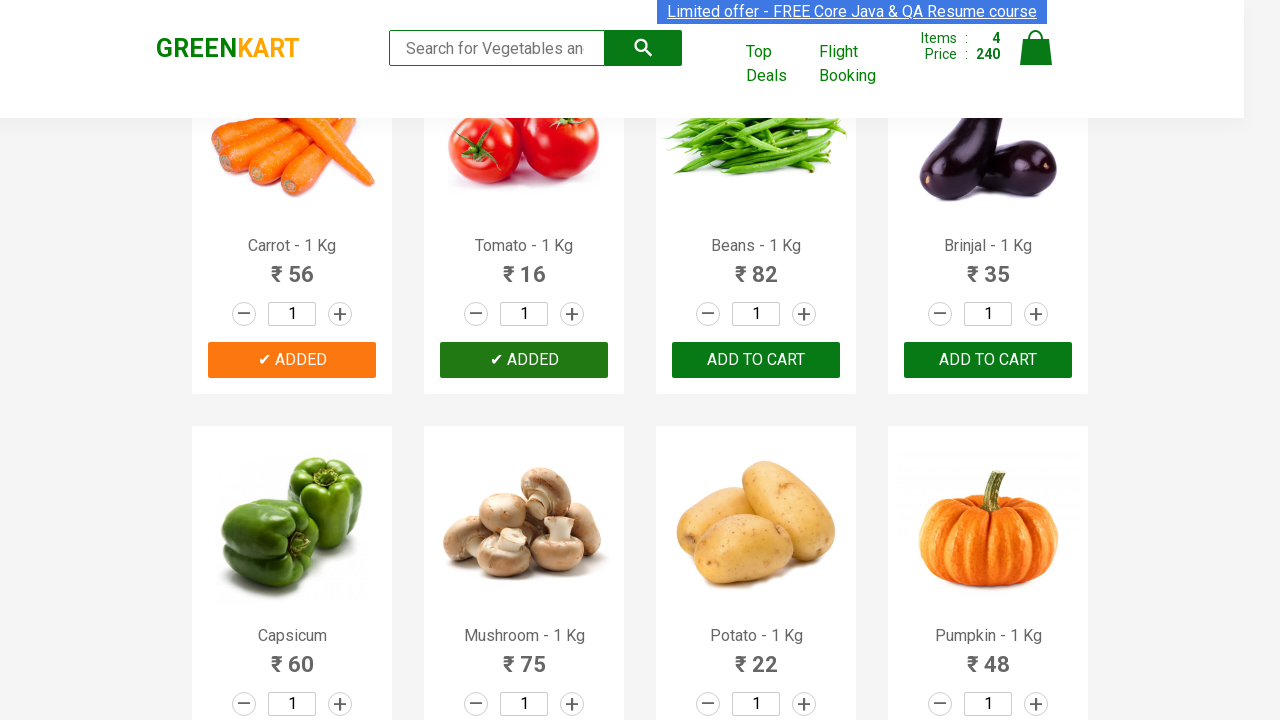

Clicked cart icon to view cart at (1036, 48) on img[alt='Cart']
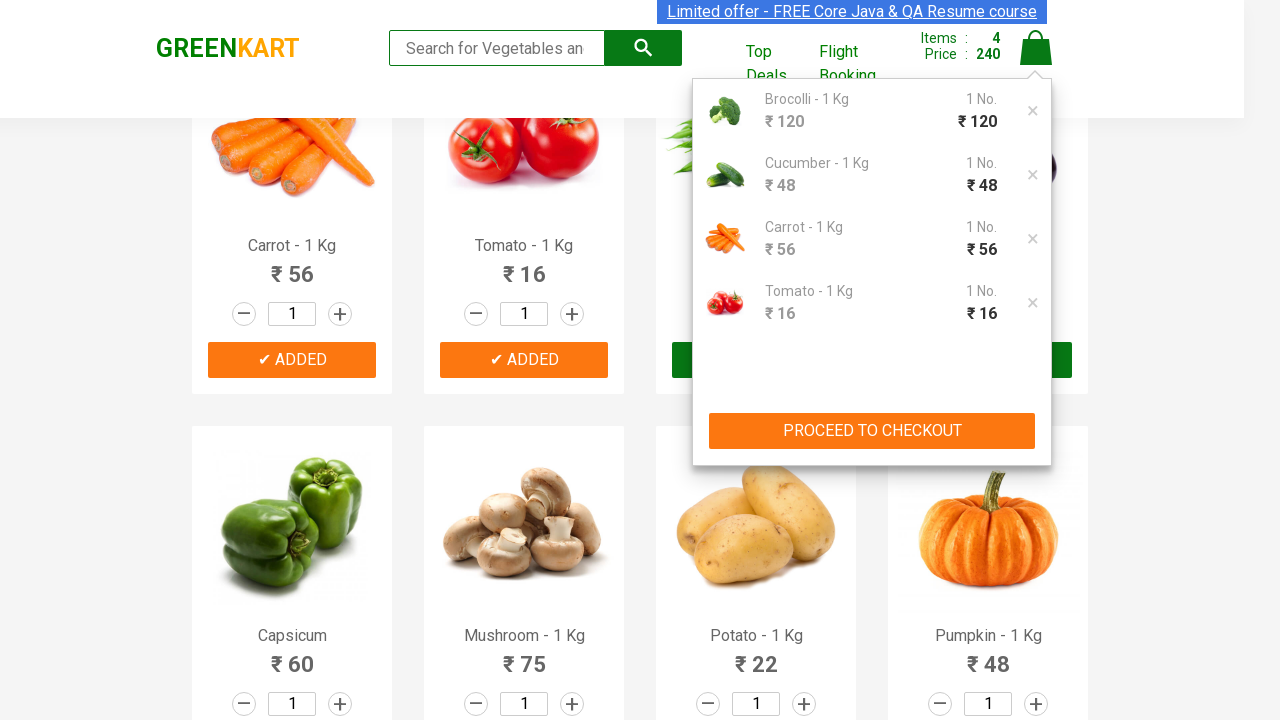

Clicked PROCEED TO CHECKOUT button at (872, 431) on xpath=//button[text()='PROCEED TO CHECKOUT']
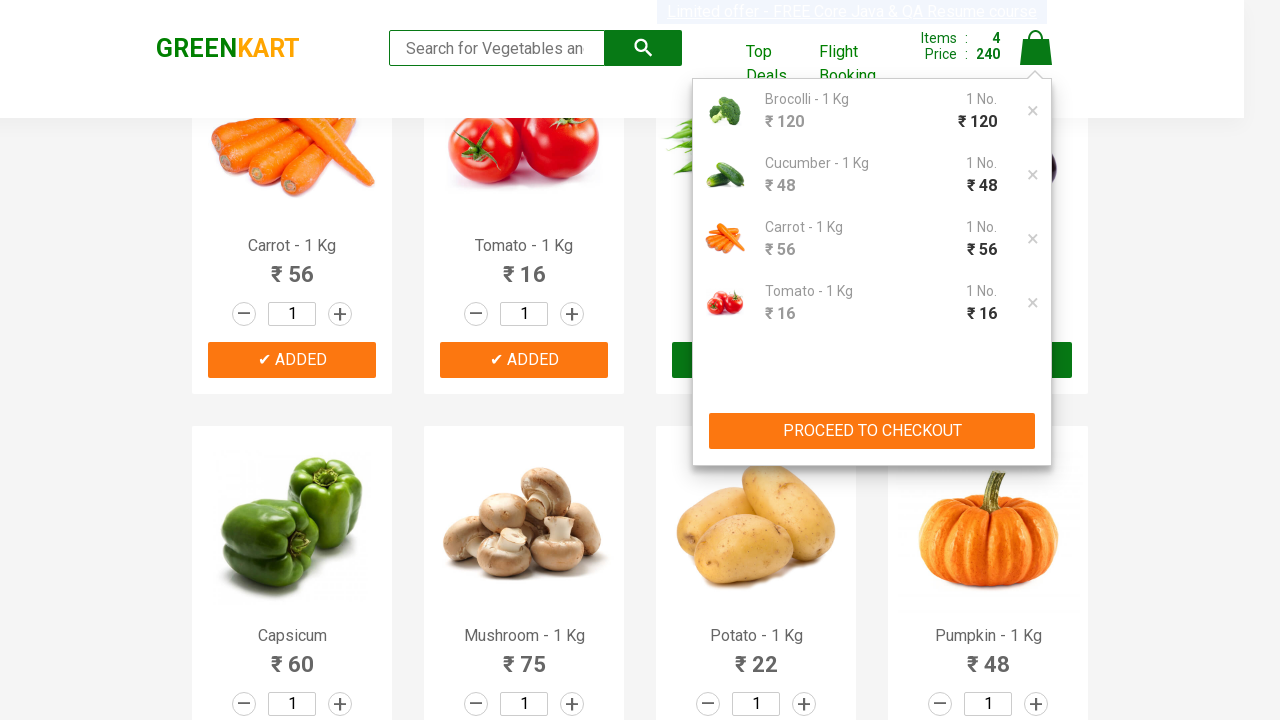

Promo code input field loaded
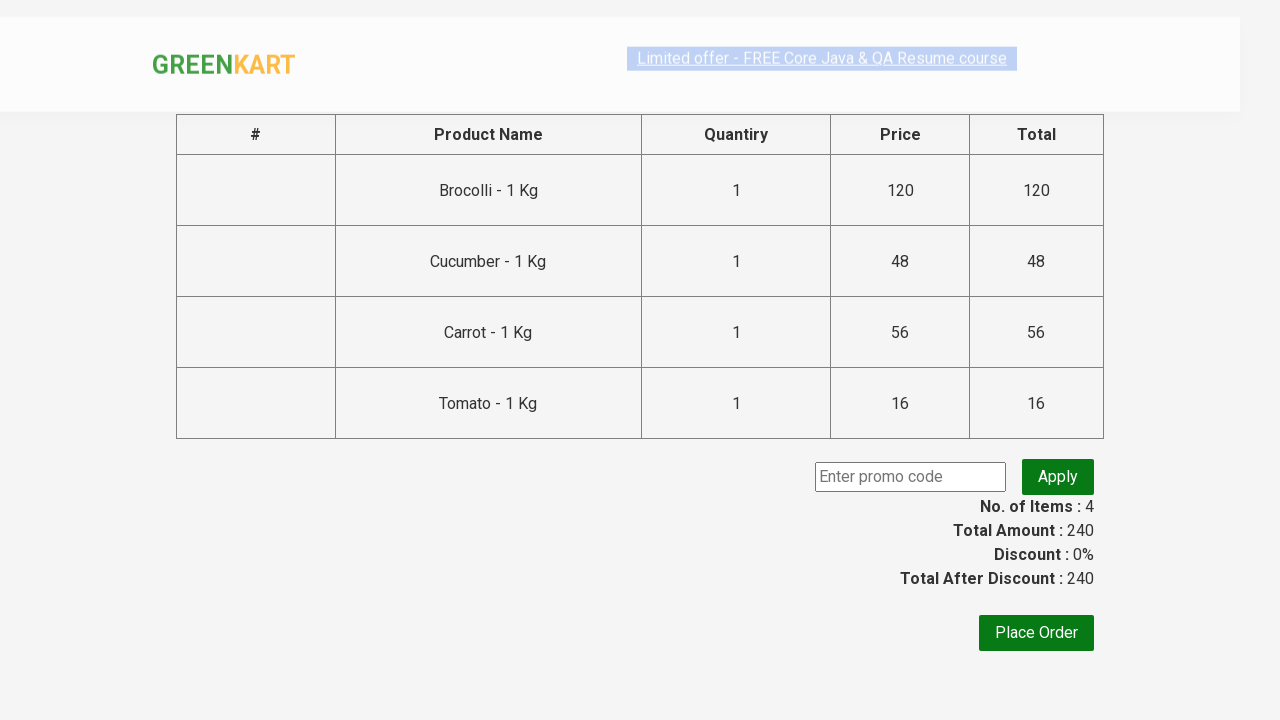

Entered promo code 'rahulshettyacademy' on input[class='promoCode']
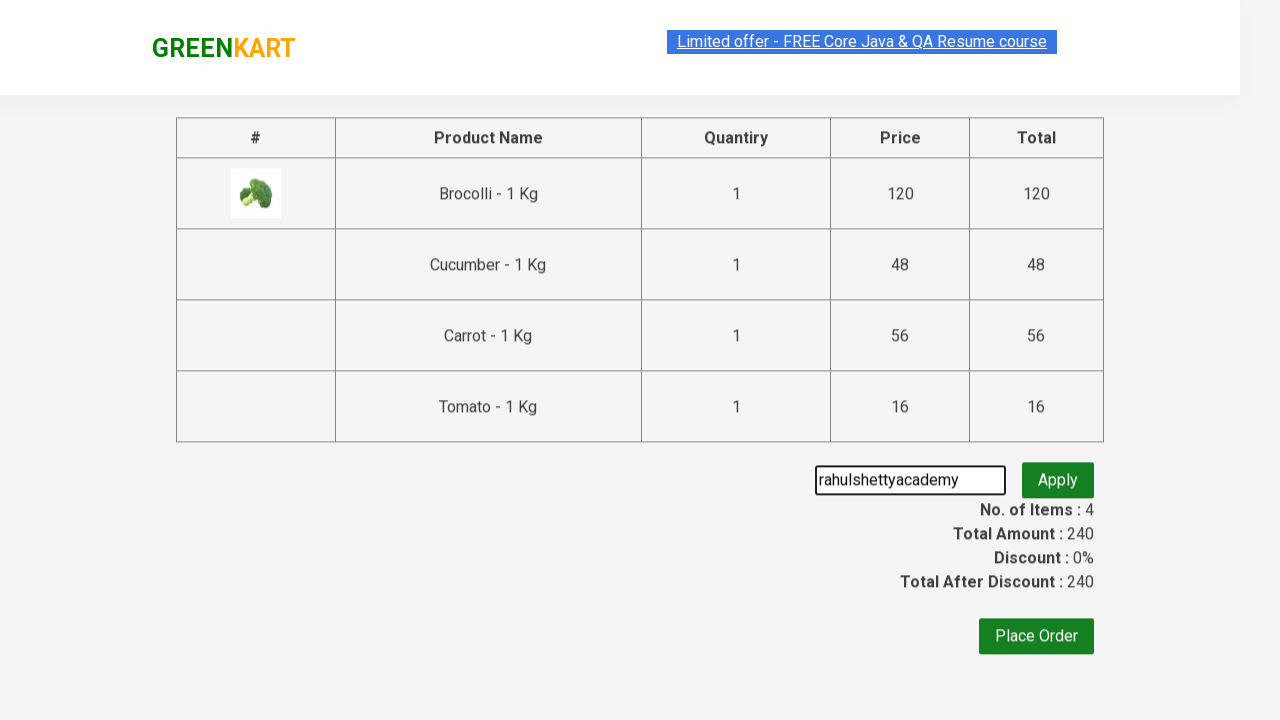

Clicked apply promo code button at (1058, 477) on button[class='promoBtn']
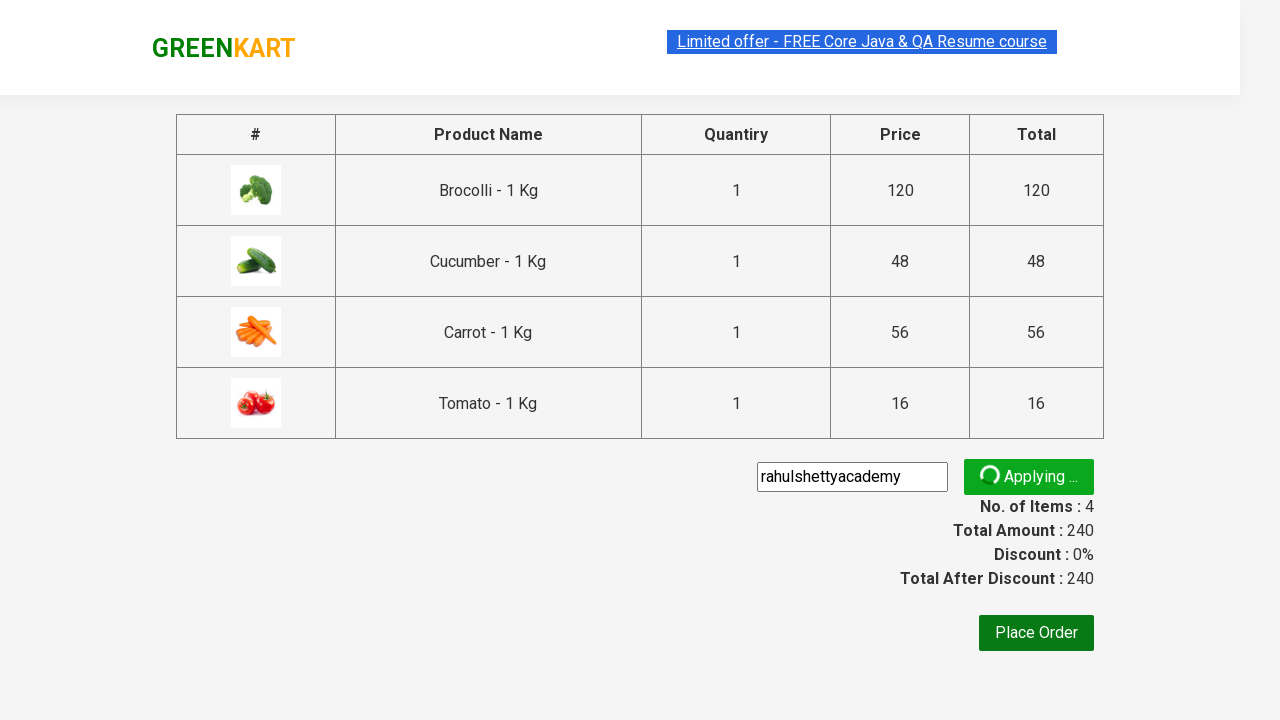

Promo code successfully applied and discount info displayed
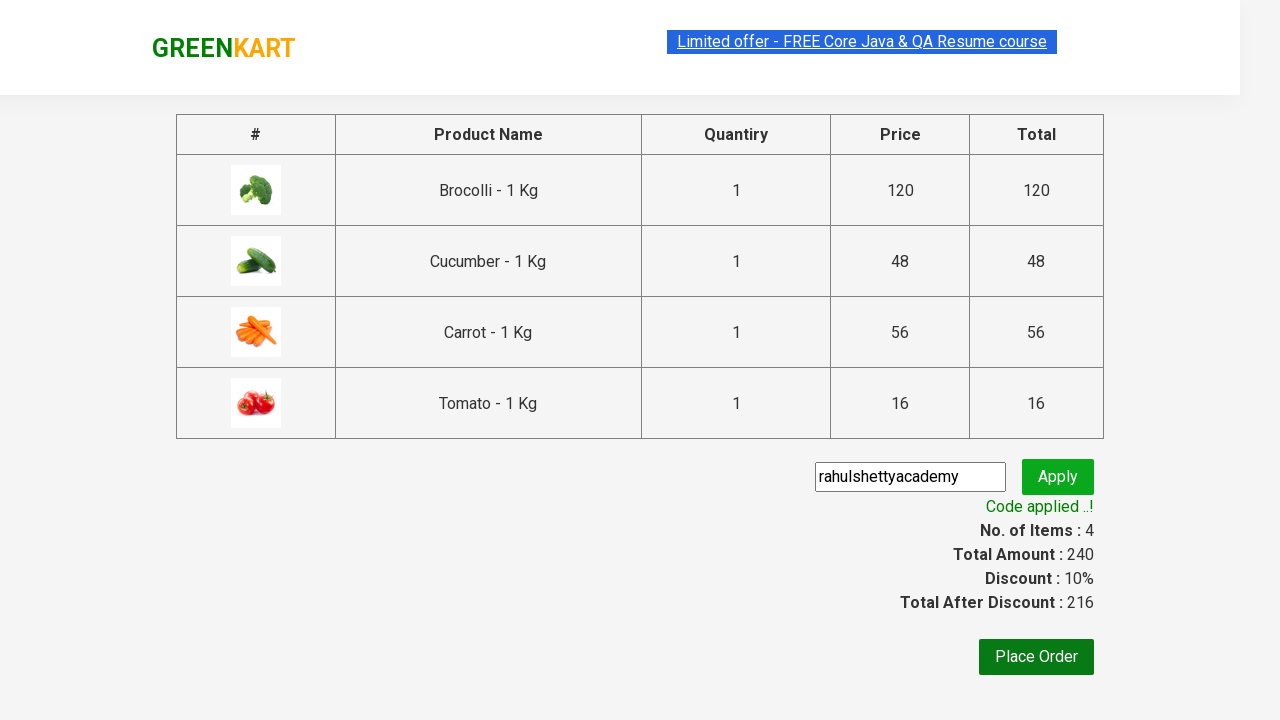

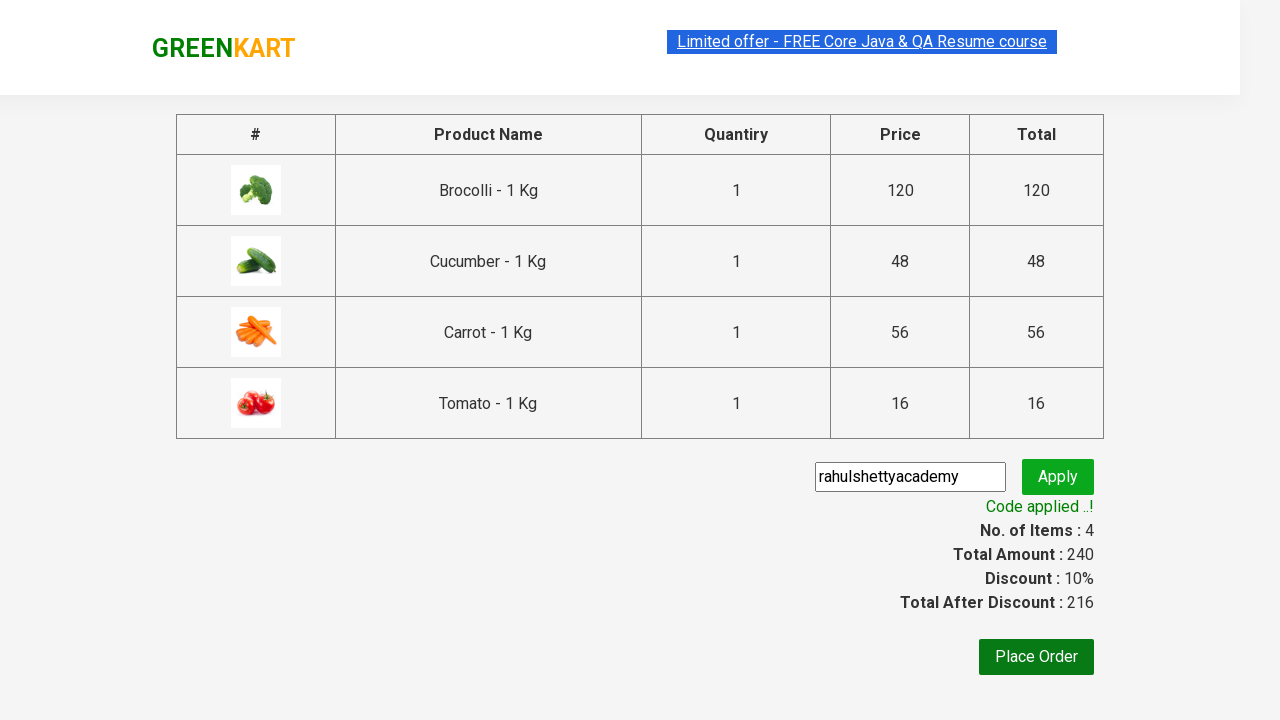